Tests the W3Schools search functionality by entering a search term and clicking the search button

Starting URL: https://www.w3schools.com/

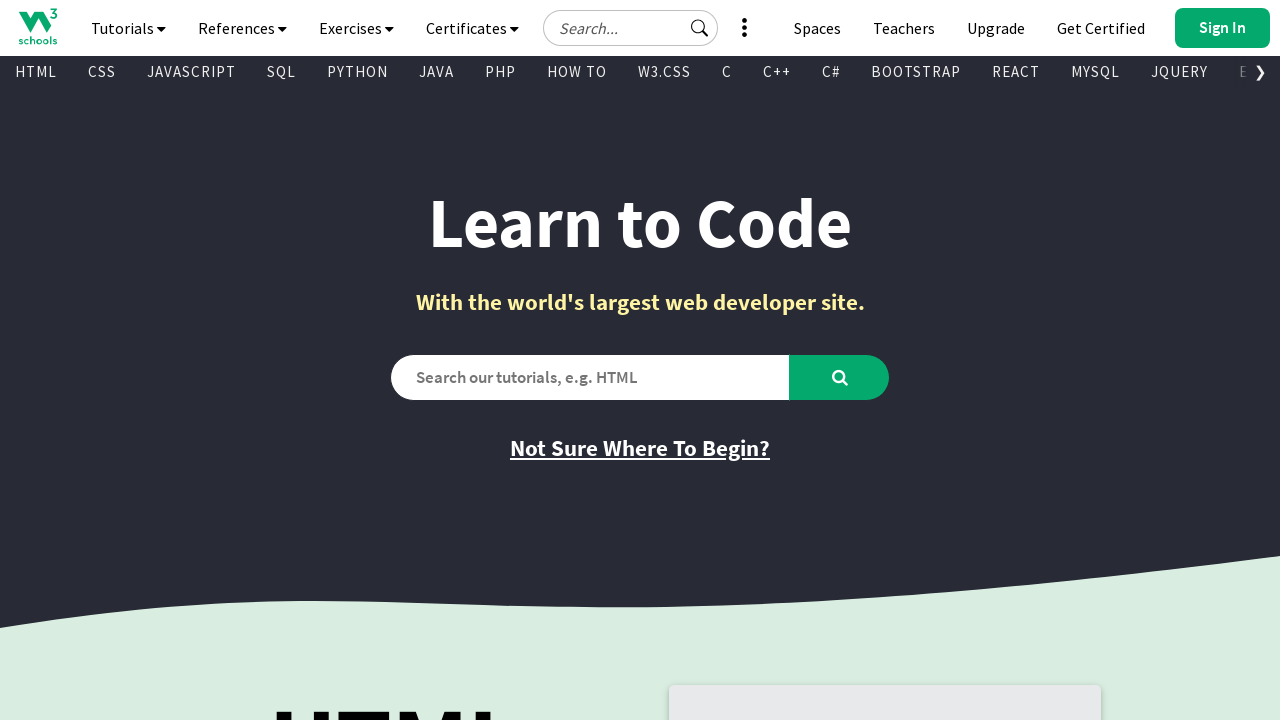

Filled search field with 'tags' on #search2
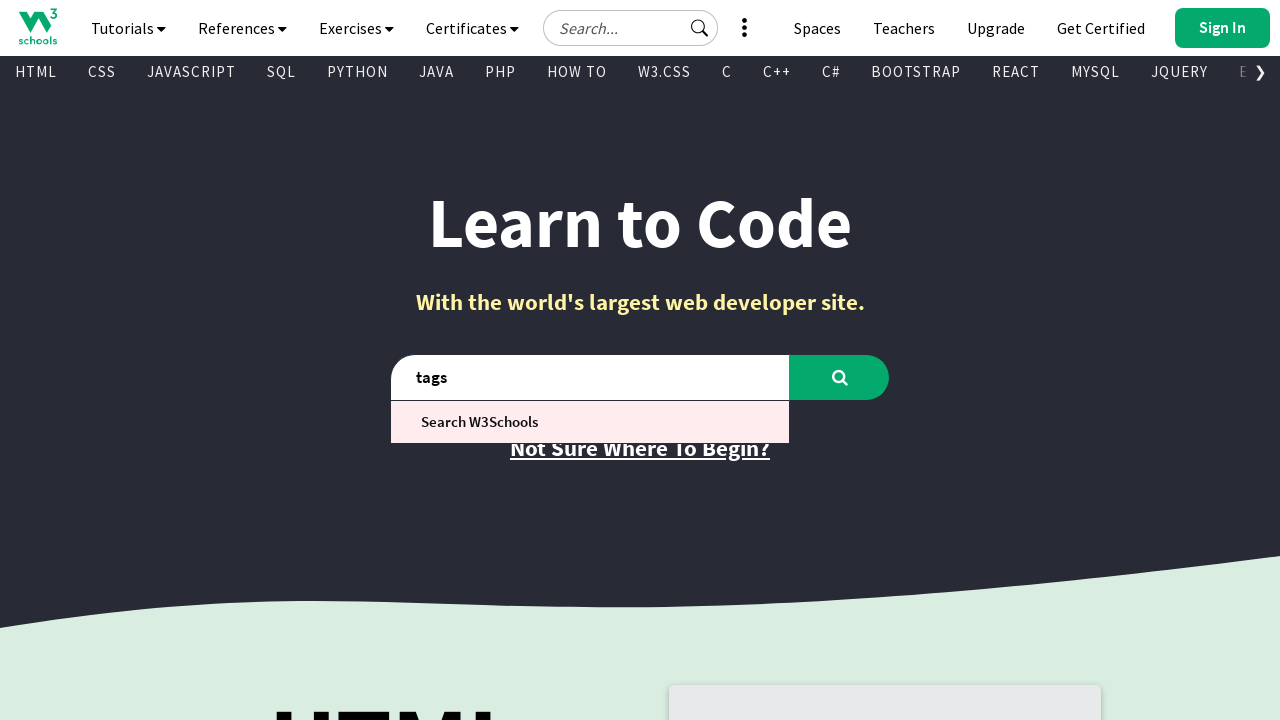

Search icon became visible
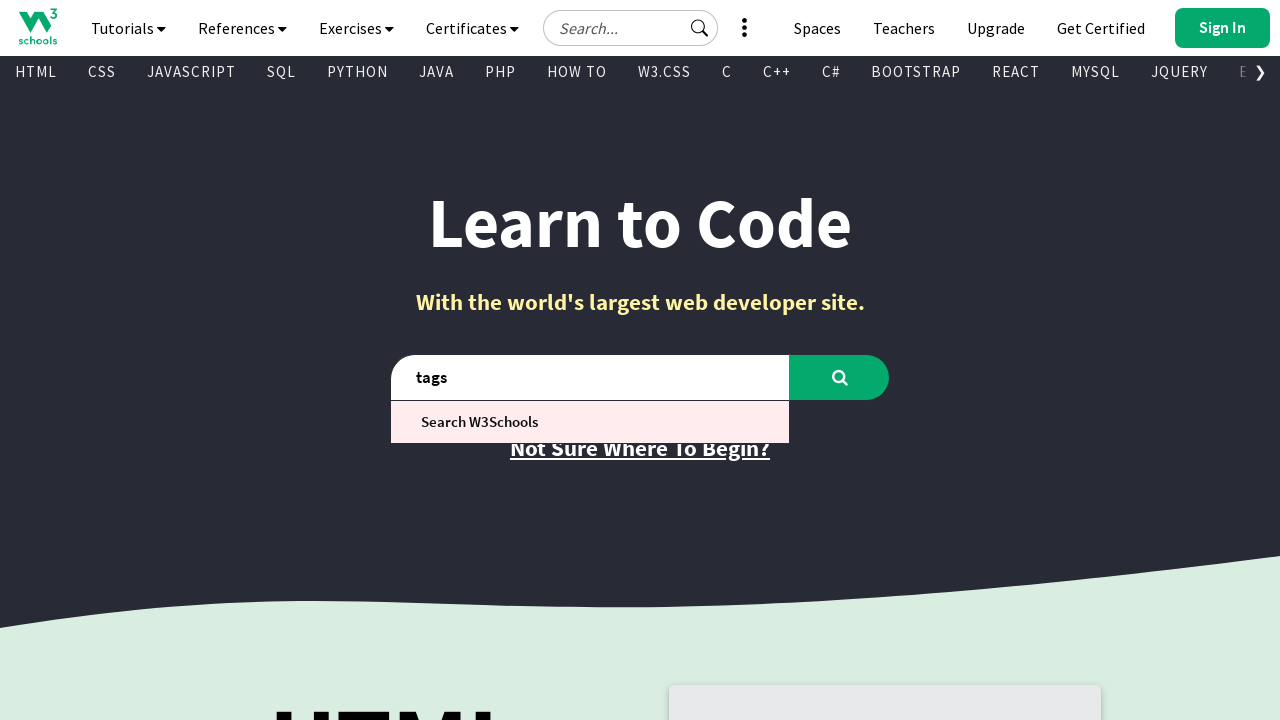

Clicked search button to perform search at (840, 377) on #learntocode_searchicon
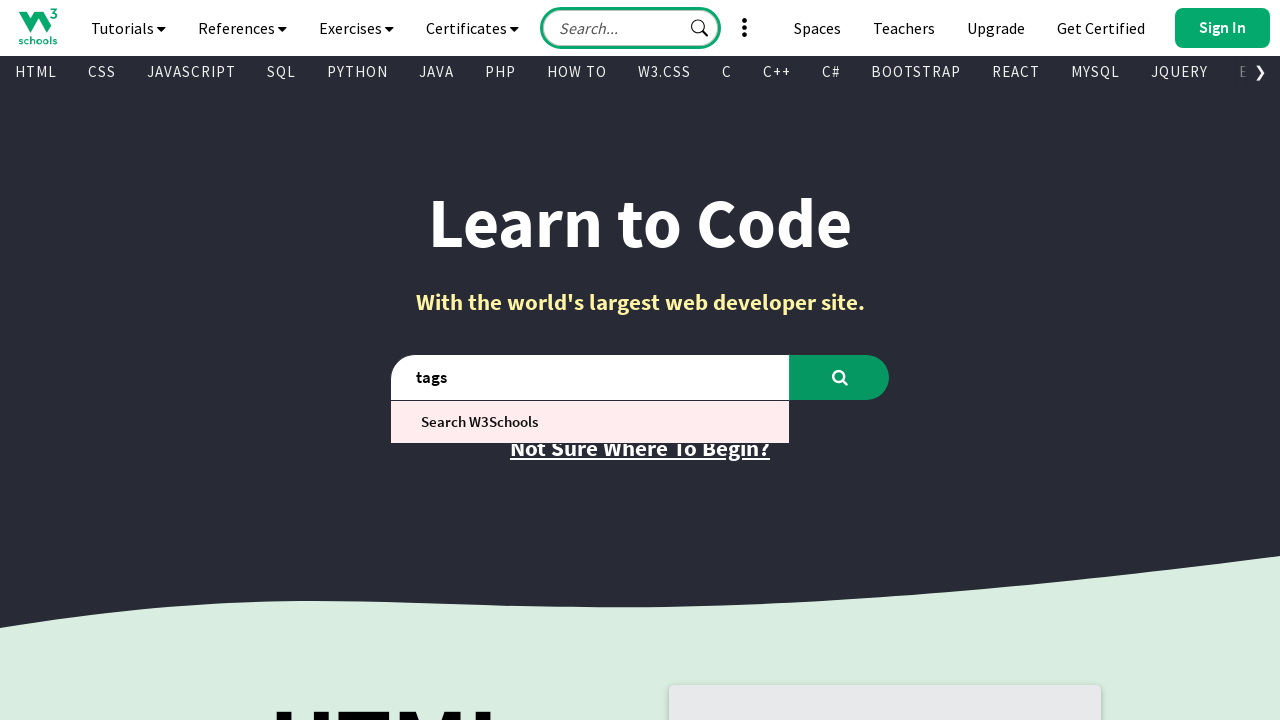

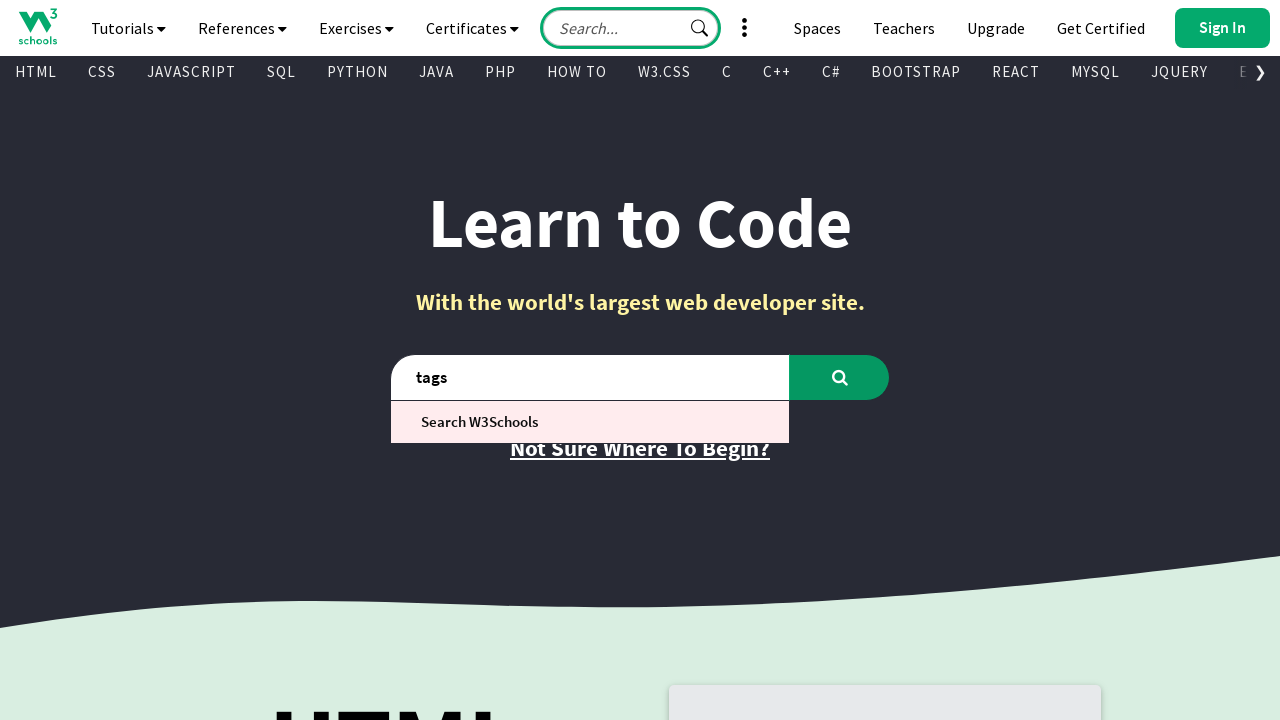